Creates a task, edits it by double-clicking and pressing Enter, then verifies the edit was saved

Starting URL: https://todomvc.com/examples/emberjs/todomvc/dist/

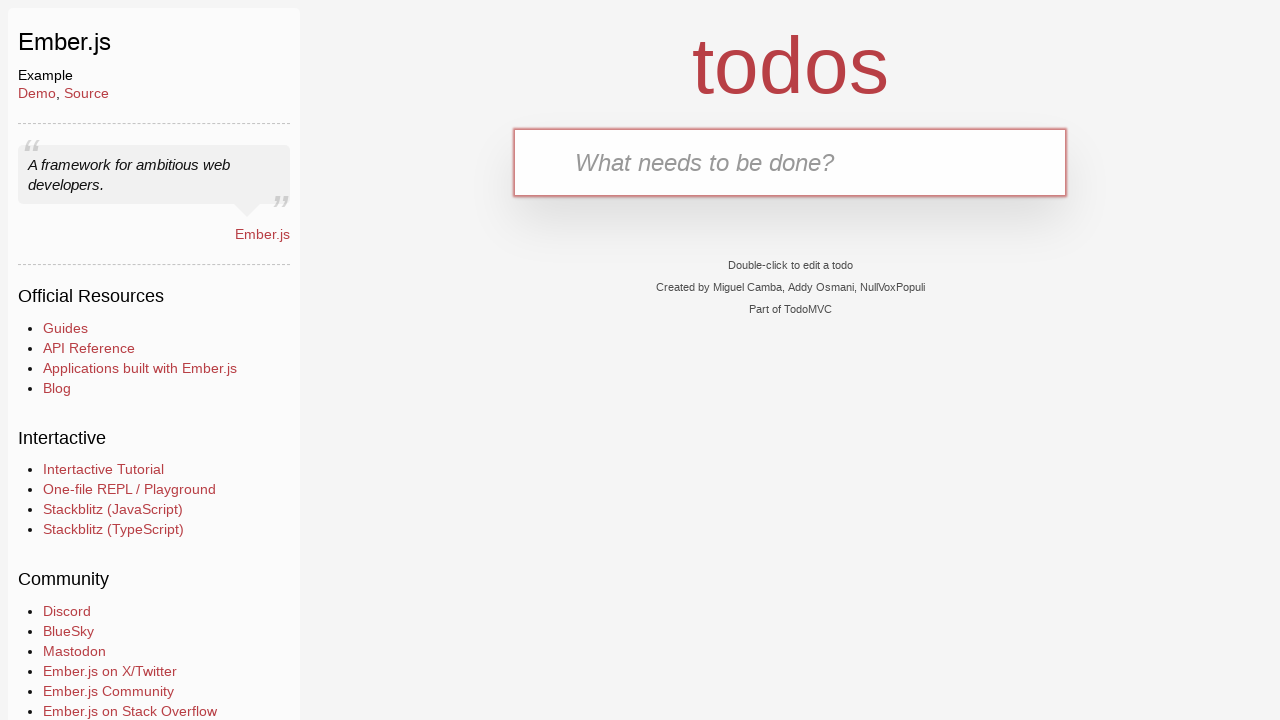

Typed task name 'Task to Edit' in new-todo input on .new-todo
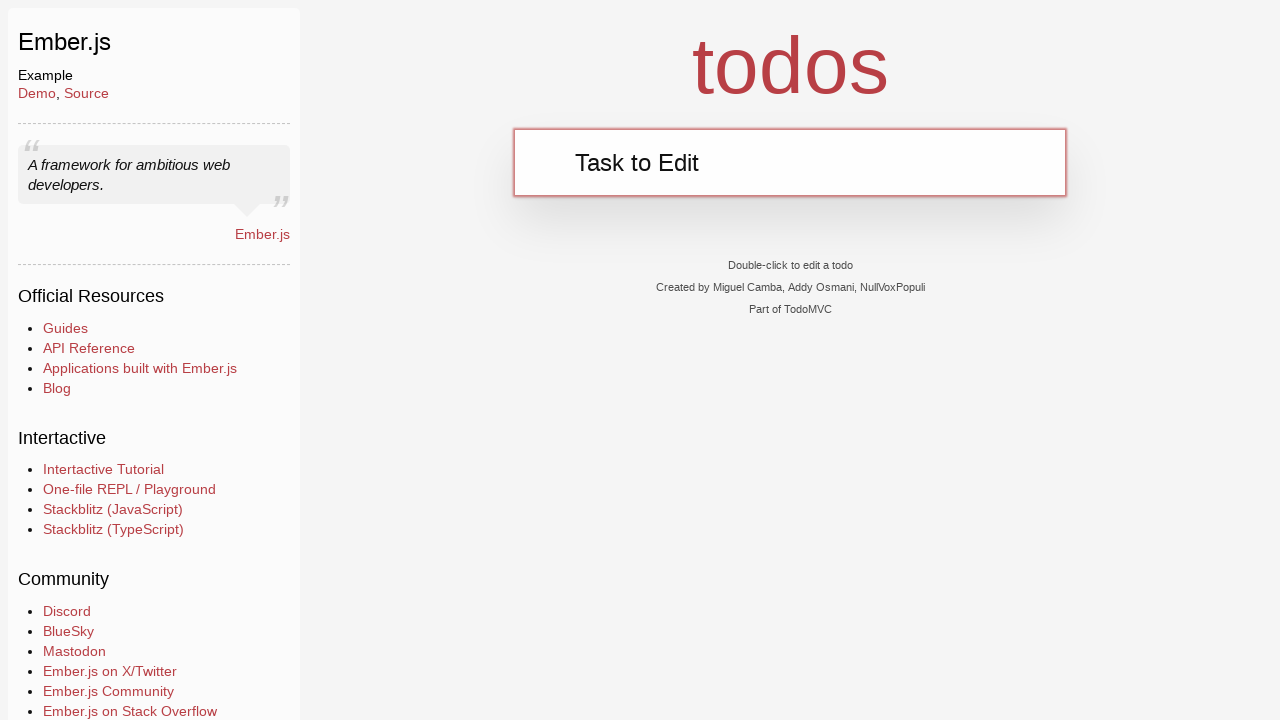

Pressed Enter to create the task
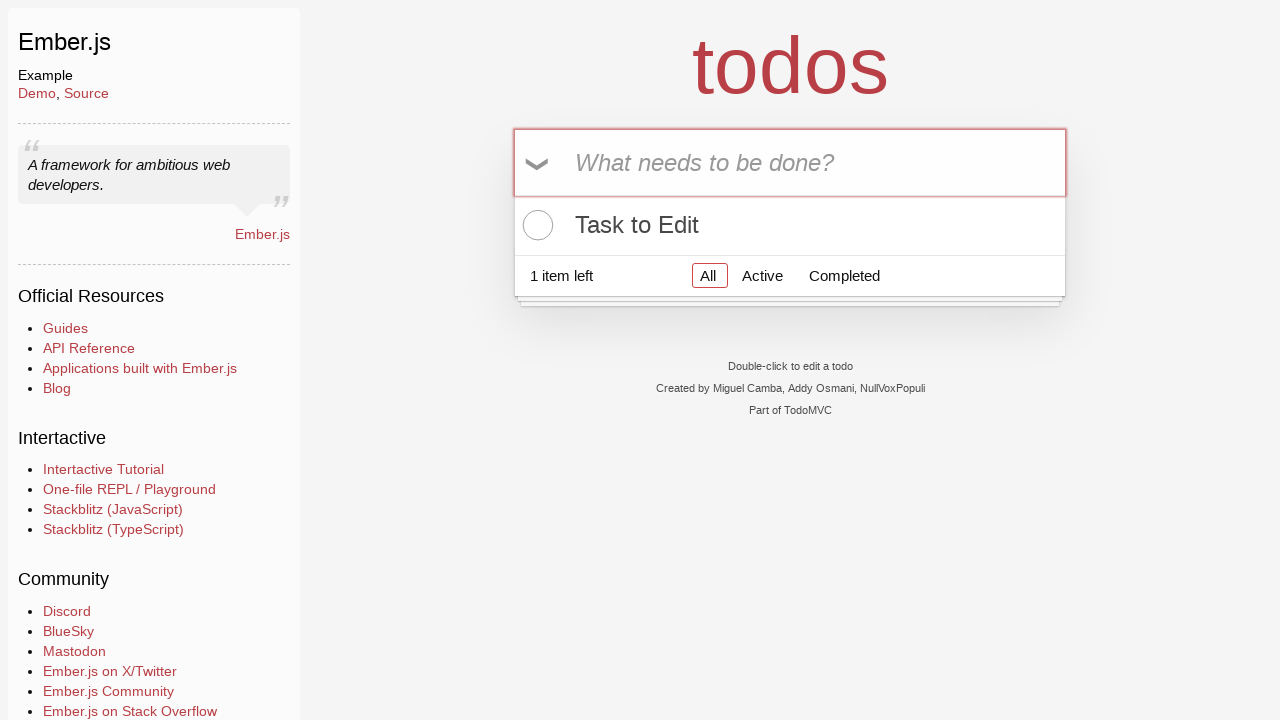

Double-clicked on task to enter edit mode at (790, 225) on .todo-list li:has-text('Task to Edit')
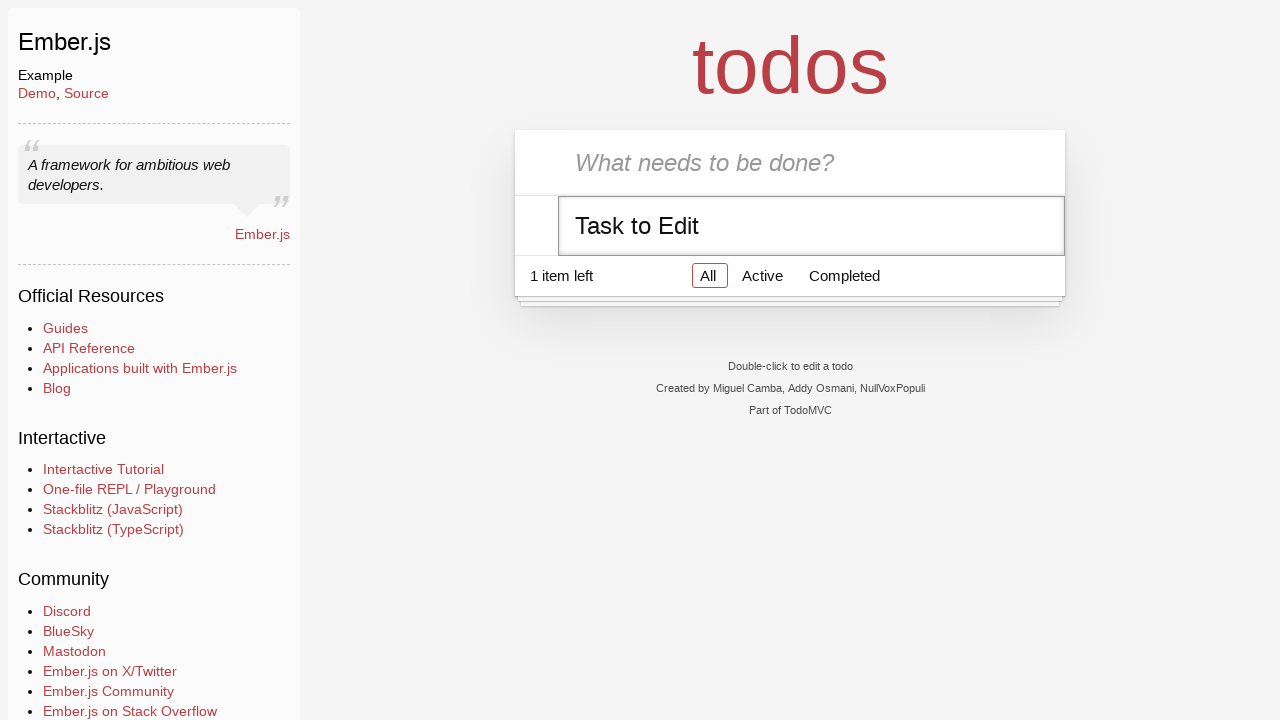

Typed new task name 'Edited Task' in edit input on .todo-list li:has-text('Task to Edit') input.edit
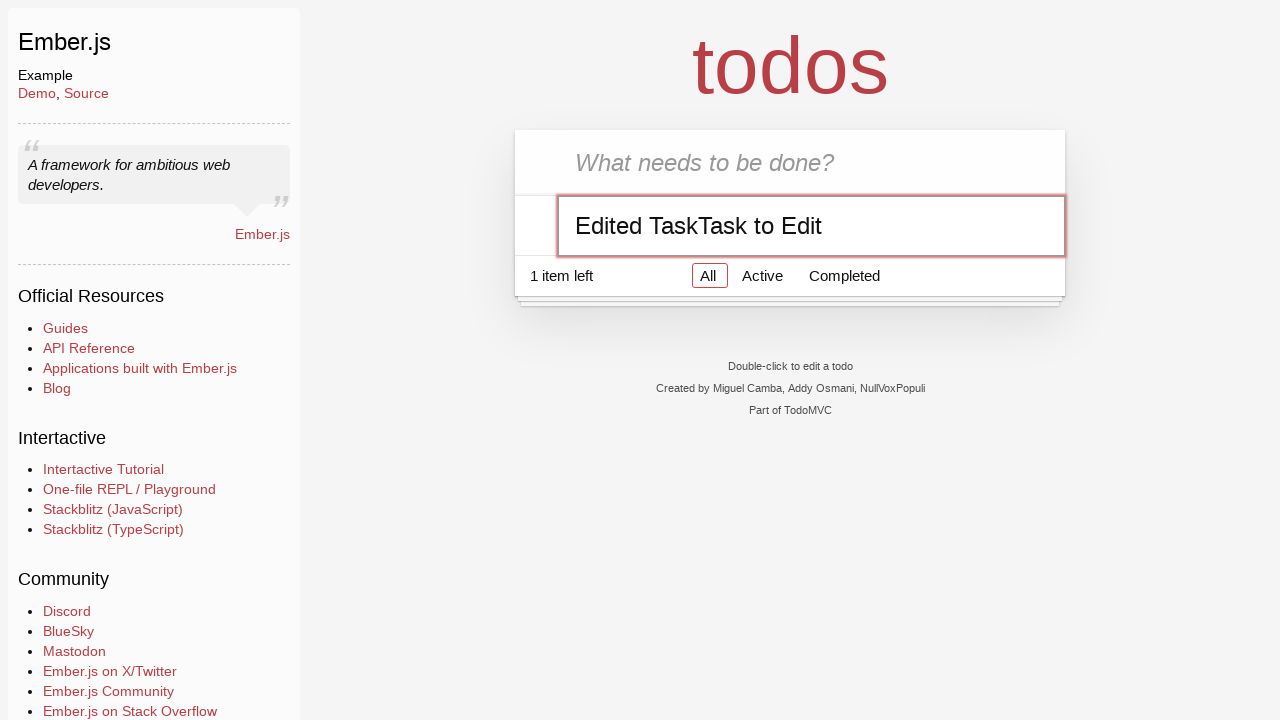

Pressed Enter to save the edited task
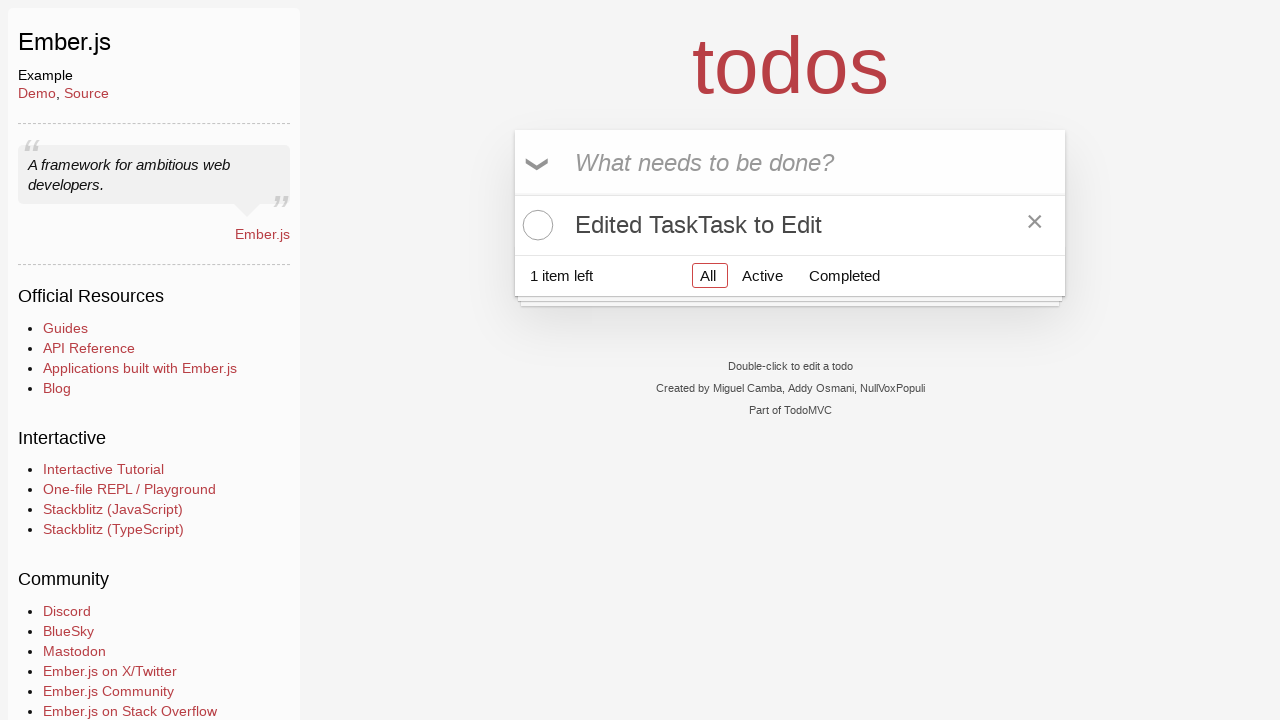

Verified edited task 'Edited Task' is visible in the task list
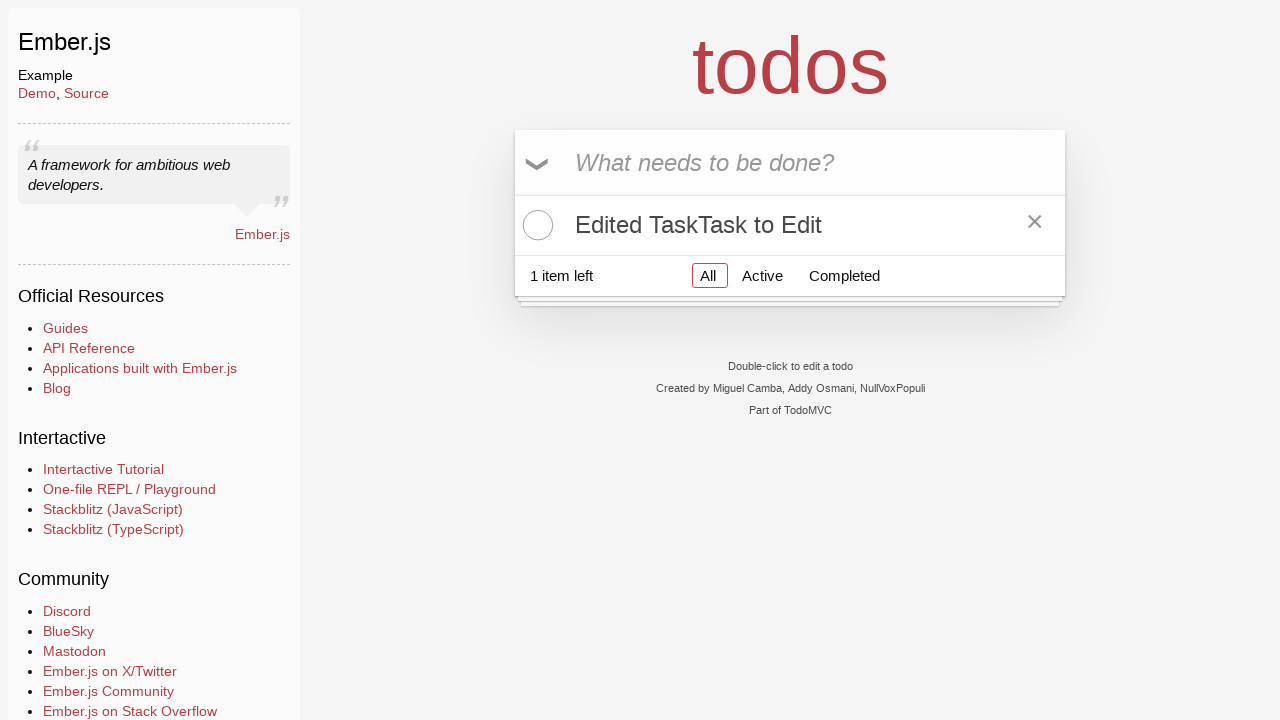

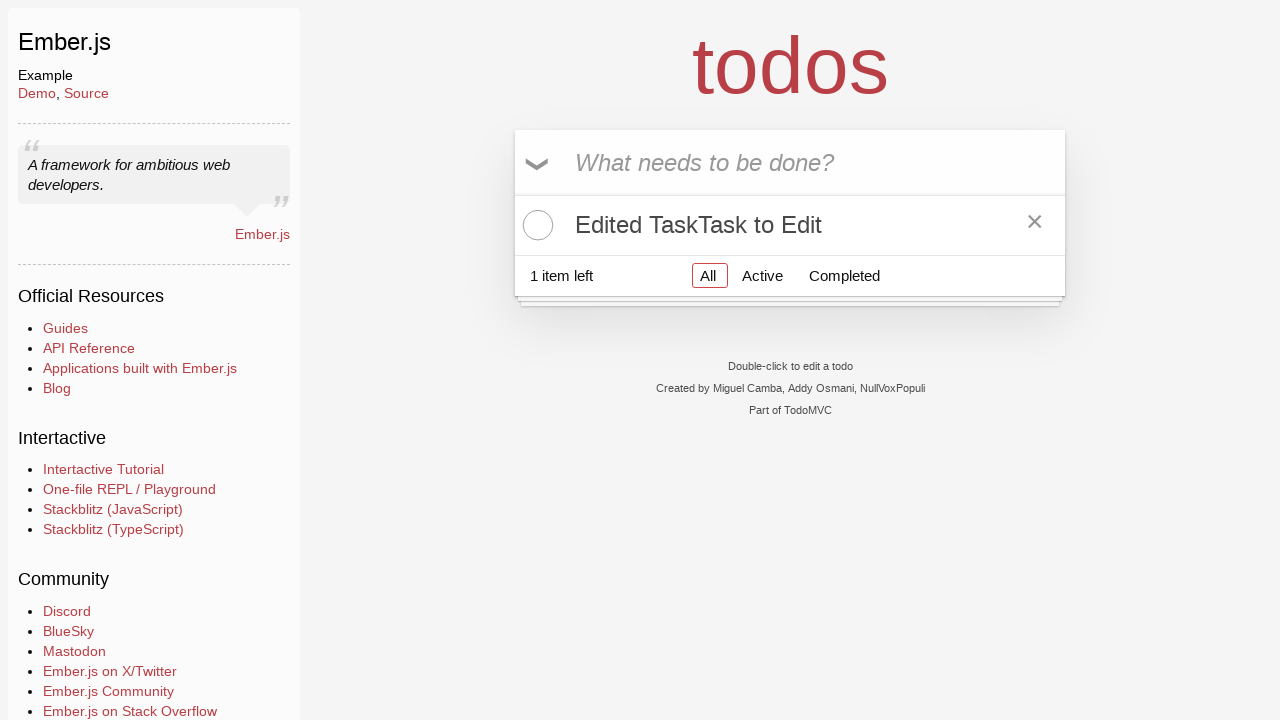